Navigates to the Construction and Renovation page by hovering over the Contract Services menu link and clicking the submenu item, then verifies the page loads correctly

Starting URL: https://www.andreandson.com

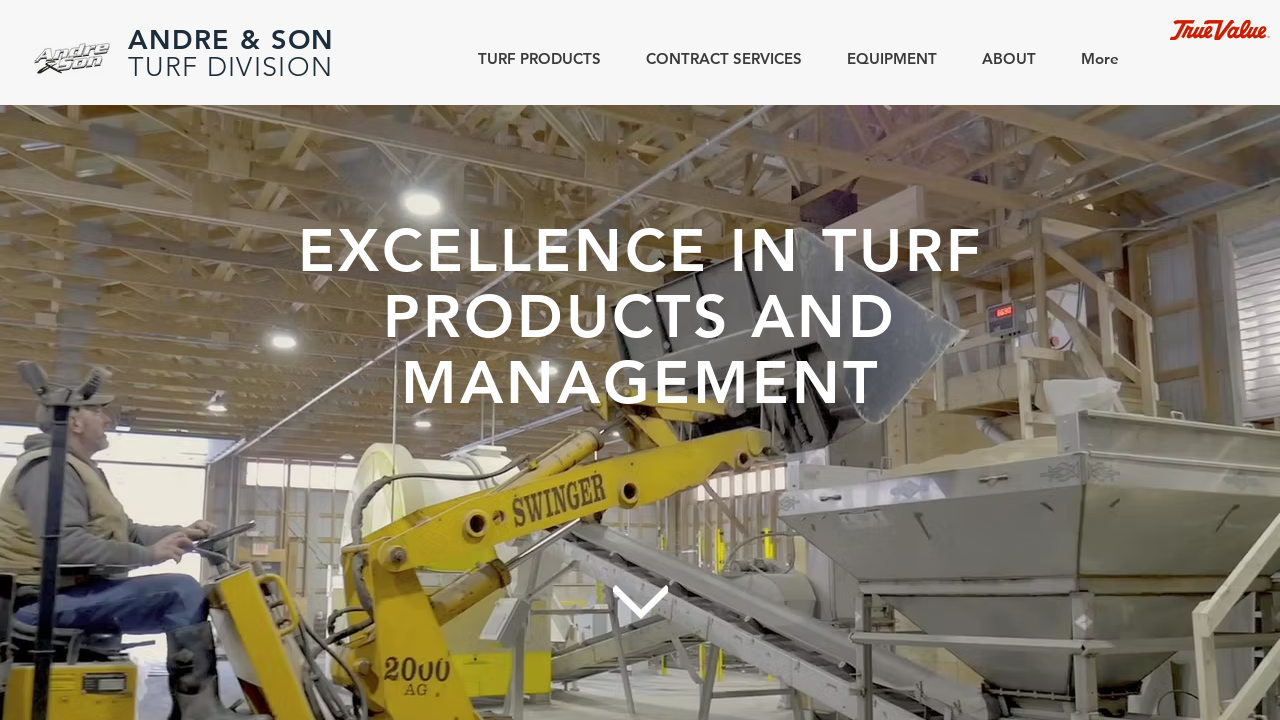

Hovered over CONTRACT SERVICES menu link to reveal submenu at (716, 58) on internal:role=link[name="CONTRACT SERVICES"i] >> nth=0
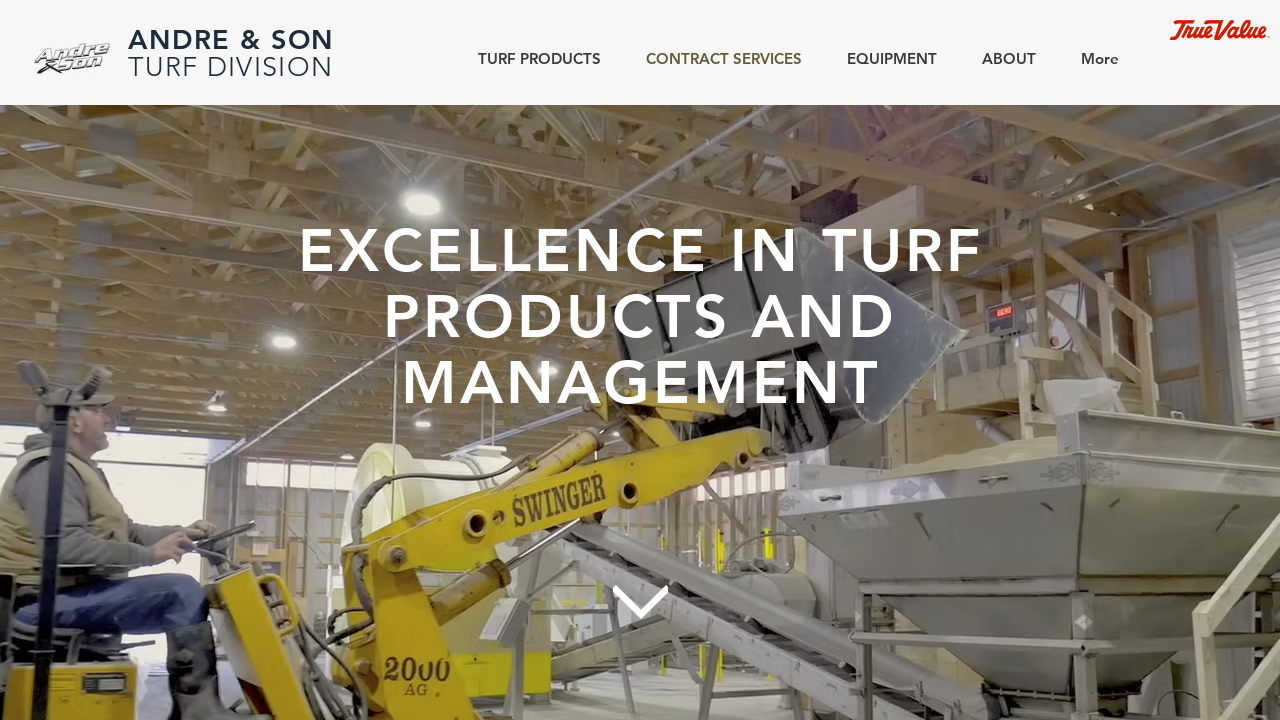

Waited 500ms for submenu to appear
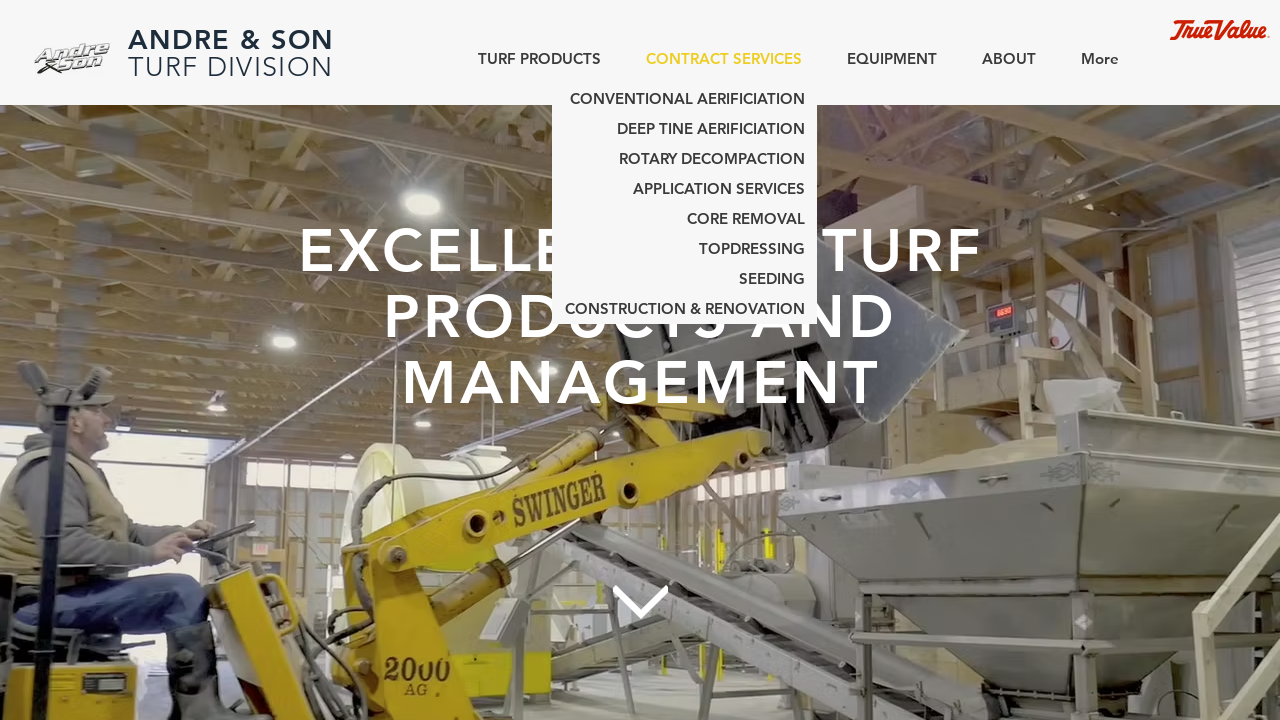

Clicked CONSTRUCTION & RENOVATION submenu link at (684, 309) on internal:role=link[name="CONSTRUCTION & RENOVATION"i]
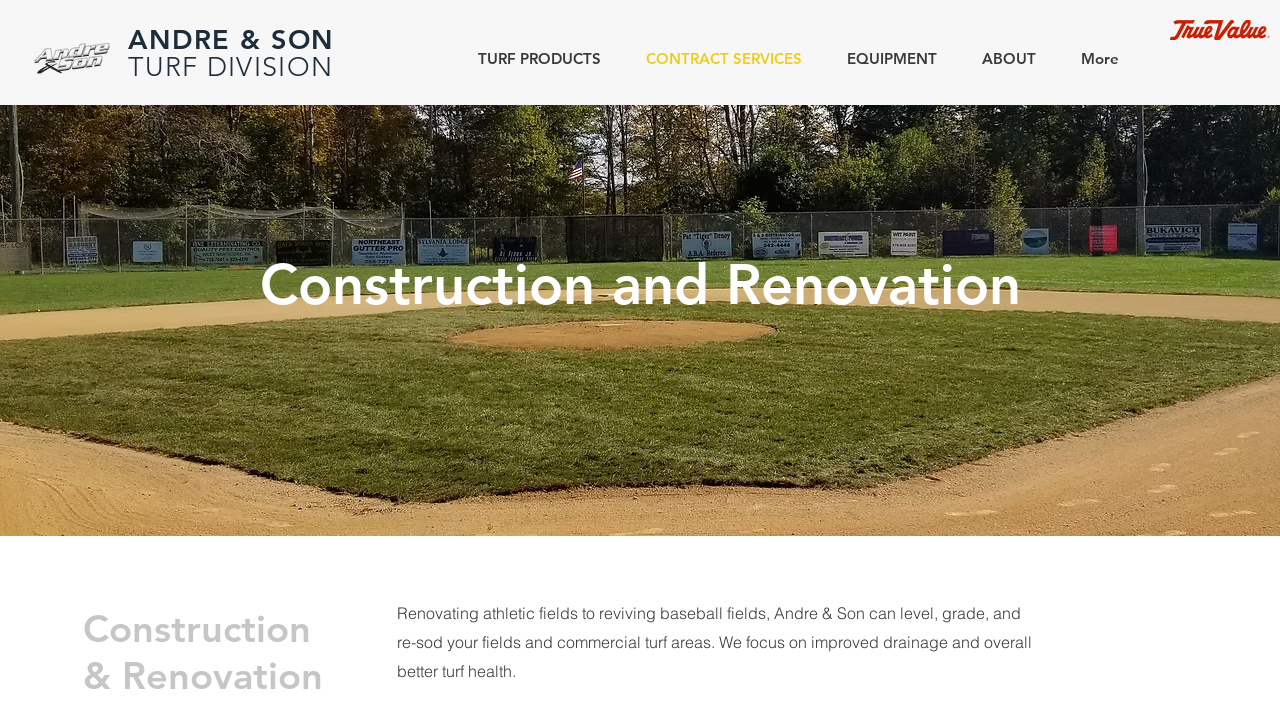

Construction & Renovation page URL verified
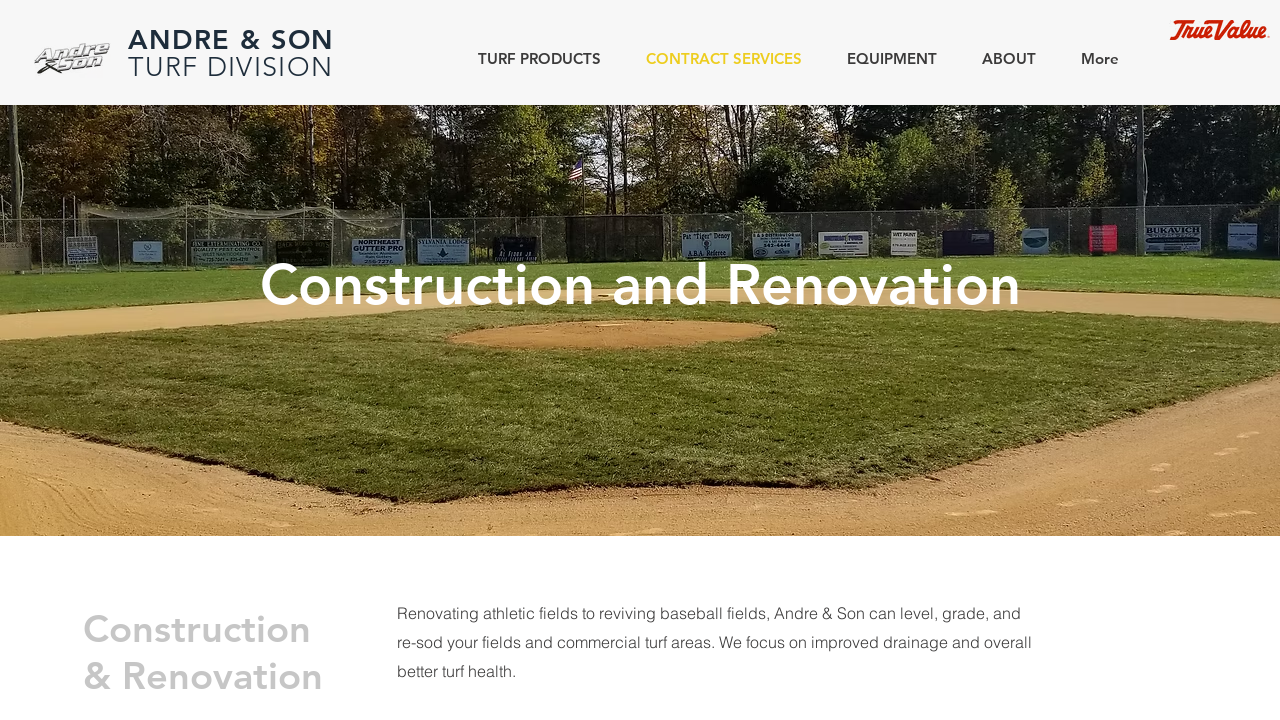

Construction and Renovation heading is visible and page loaded correctly
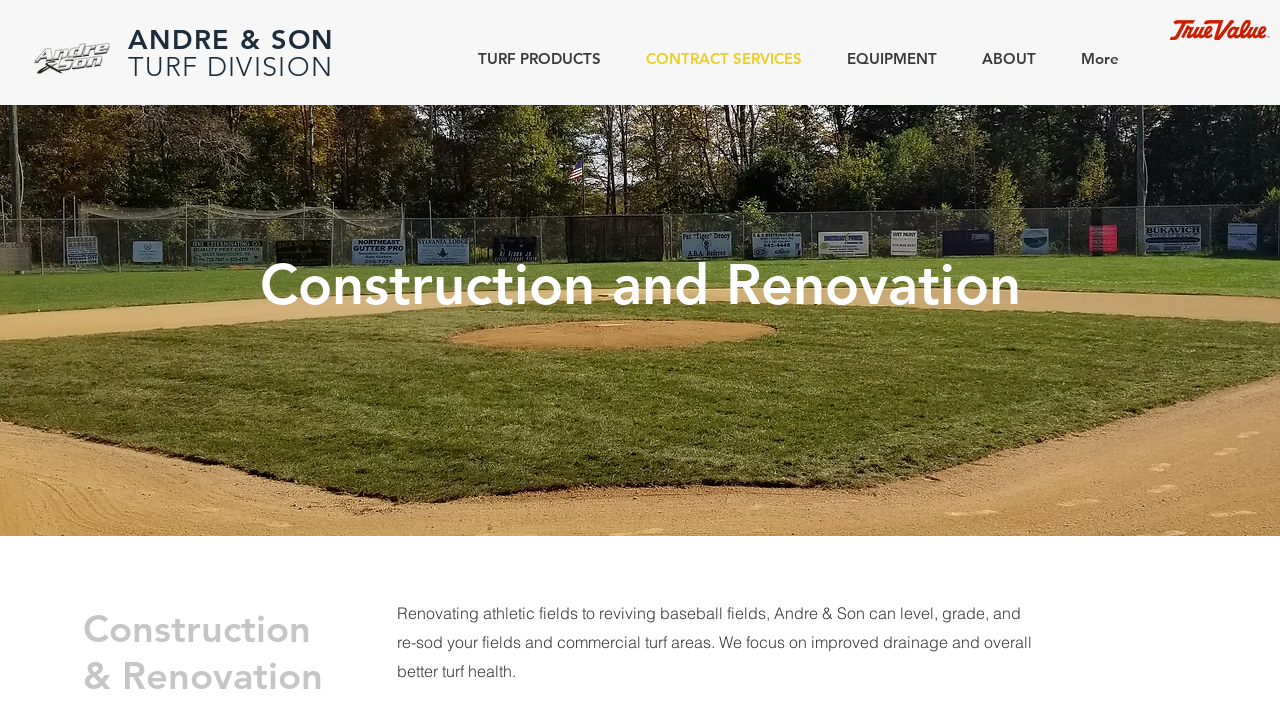

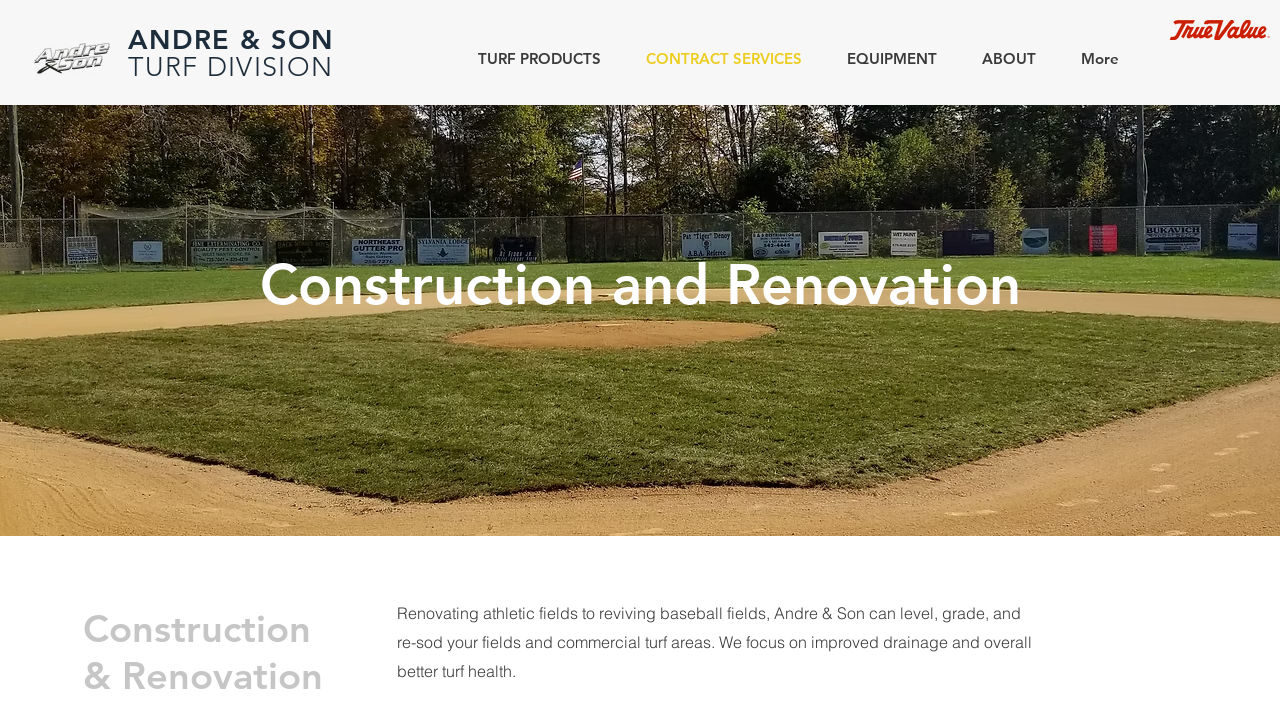